Tests jQuery combo tree dropdown functionality by clicking on the input box to open the dropdown and selecting specific choices from the tree structure

Starting URL: https://www.jqueryscript.net/demo/Drop-Down-Combo-Tree/

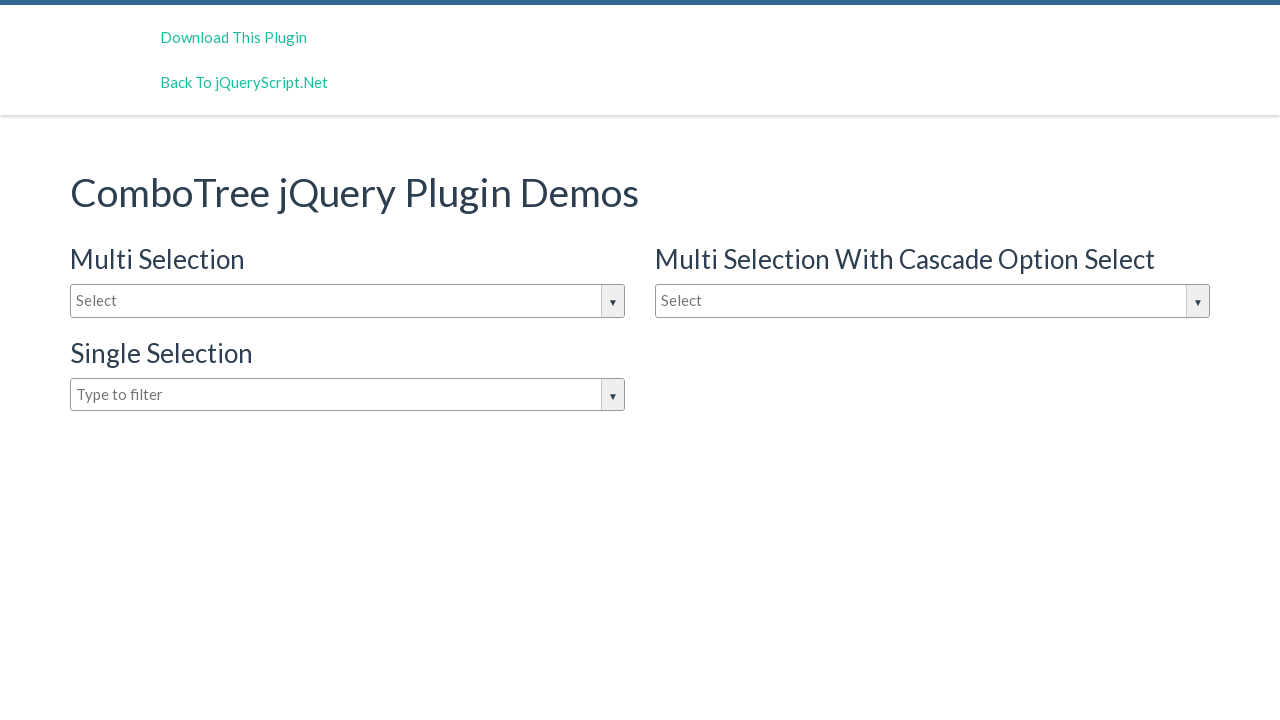

Clicked on the combo tree input box to open dropdown at (348, 301) on #justAnInputBox
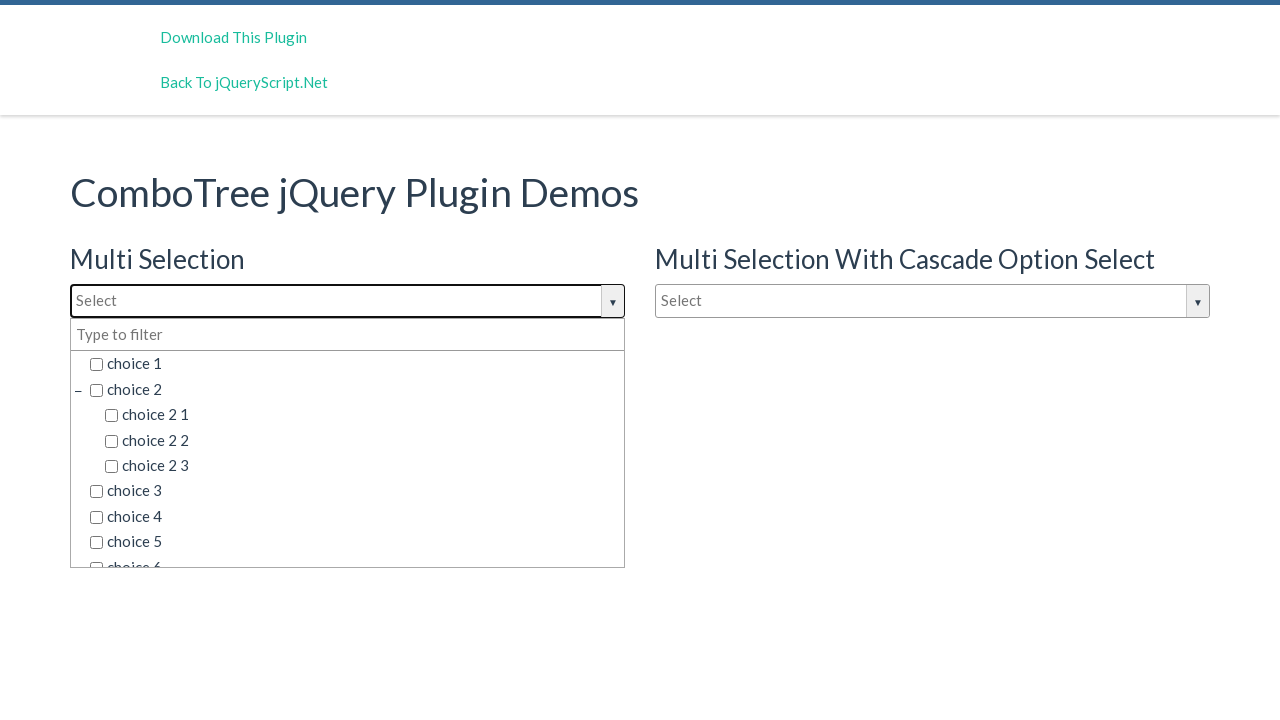

Dropdown container appeared
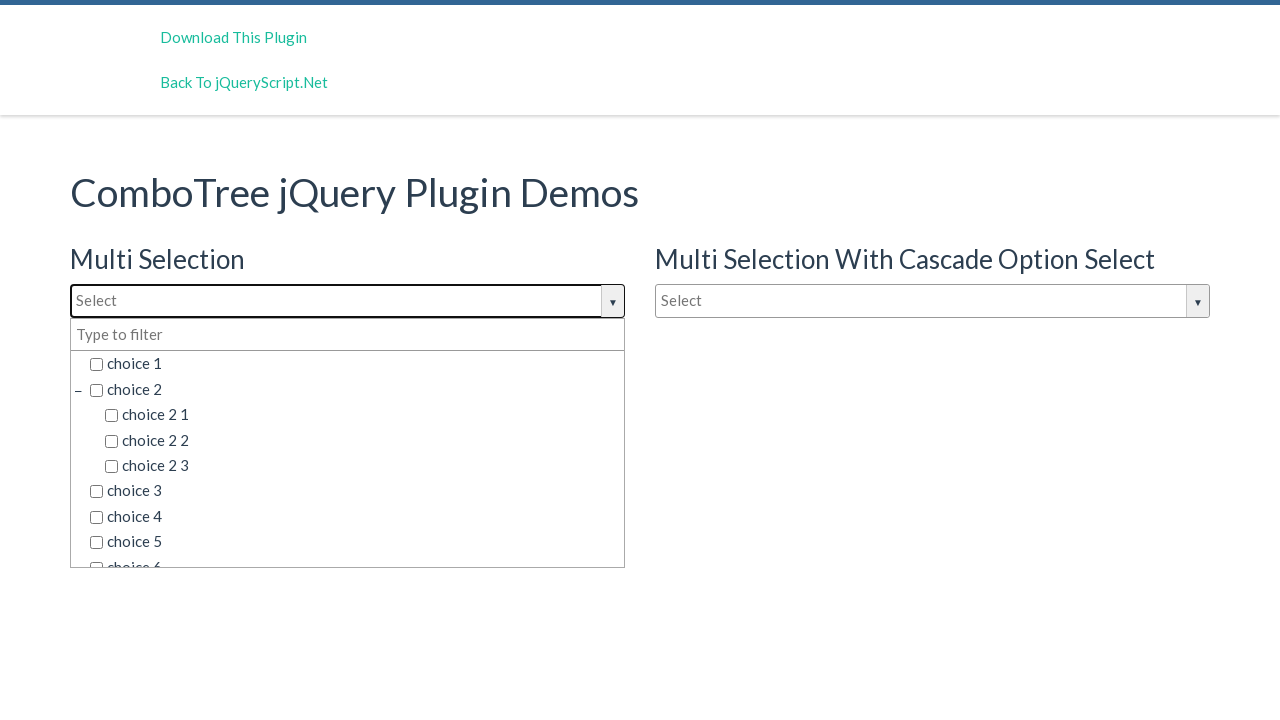

Selected 'choice 2' from the dropdown tree at (355, 389) on xpath=//span[contains(@class,'comboTreeItemTitle') and text()='choice 2']
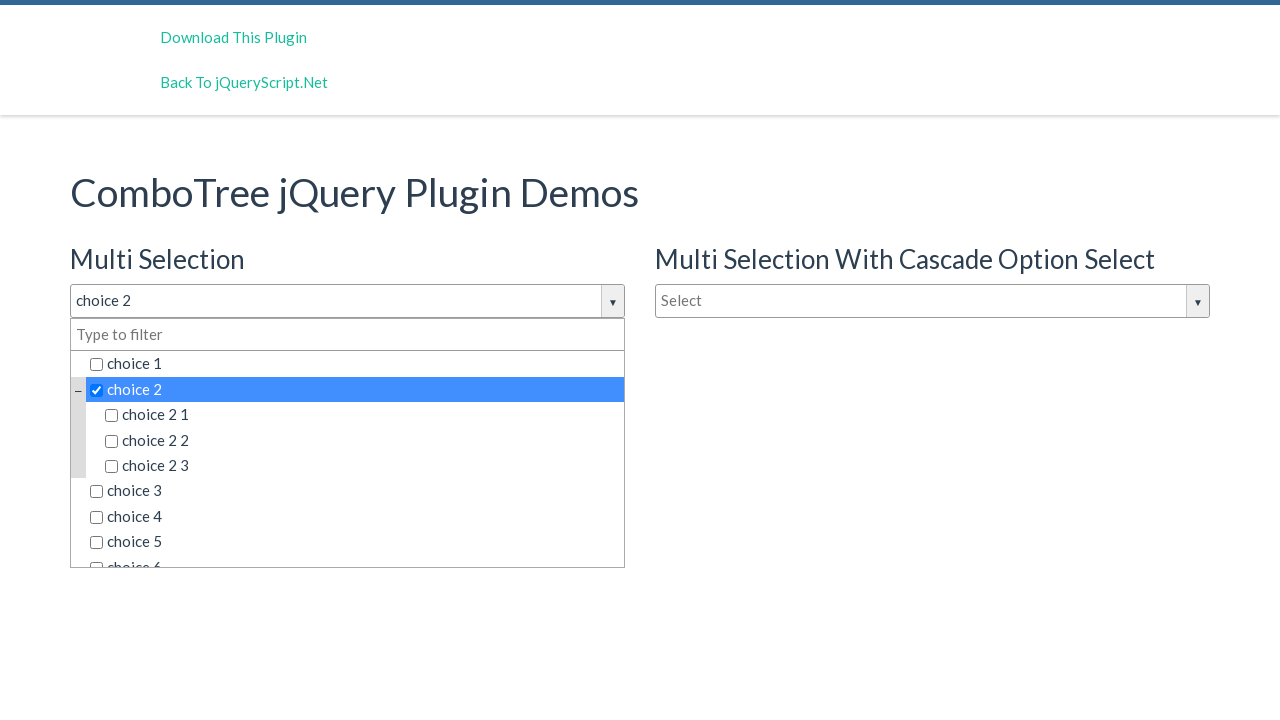

Selected 'choice 2 3' from the dropdown tree at (362, 466) on xpath=//span[contains(@class,'comboTreeItemTitle') and text()='choice 2 3']
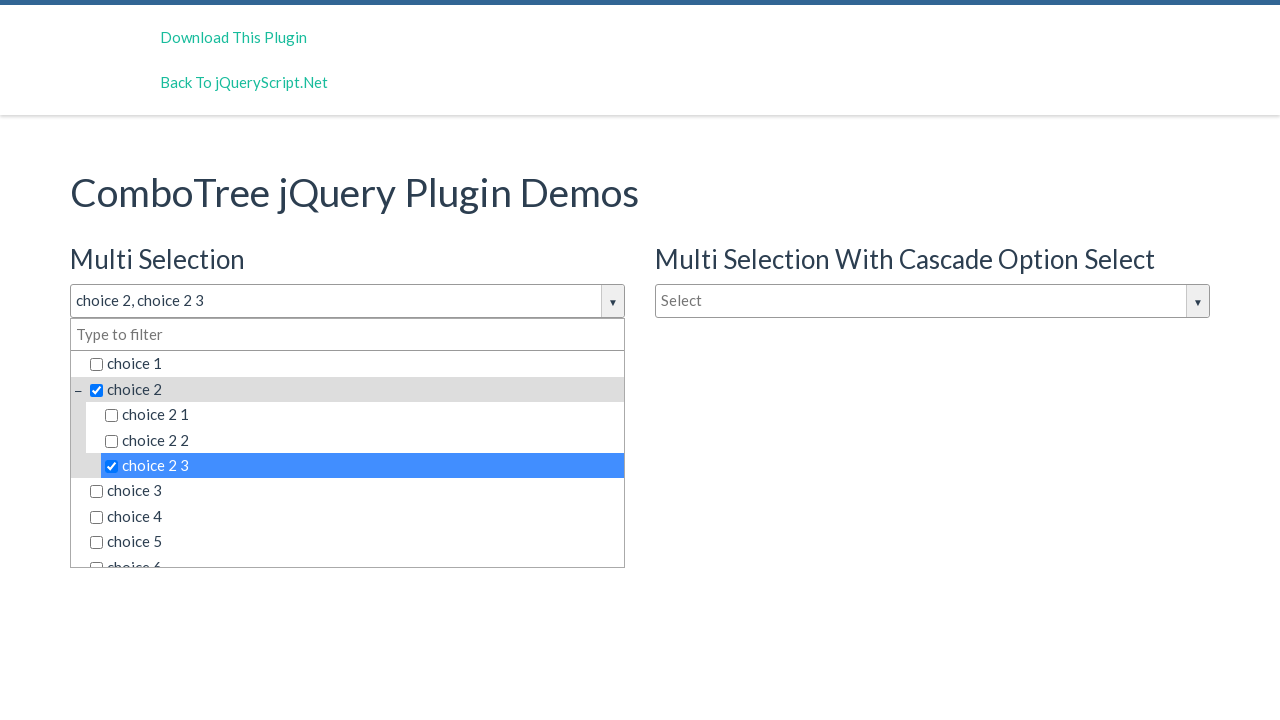

Selected 'choice 6 2 2' from the dropdown tree at (370, 503) on xpath=//span[contains(@class,'comboTreeItemTitle') and text()='choice 6 2 2']
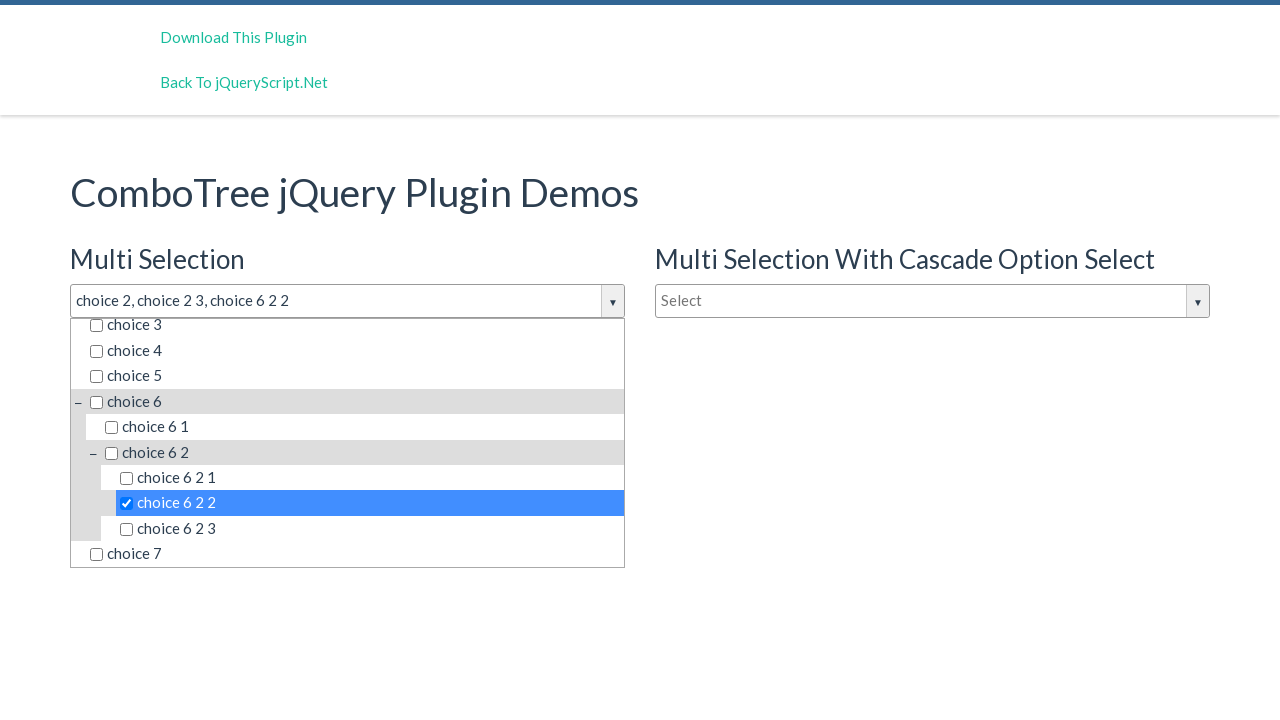

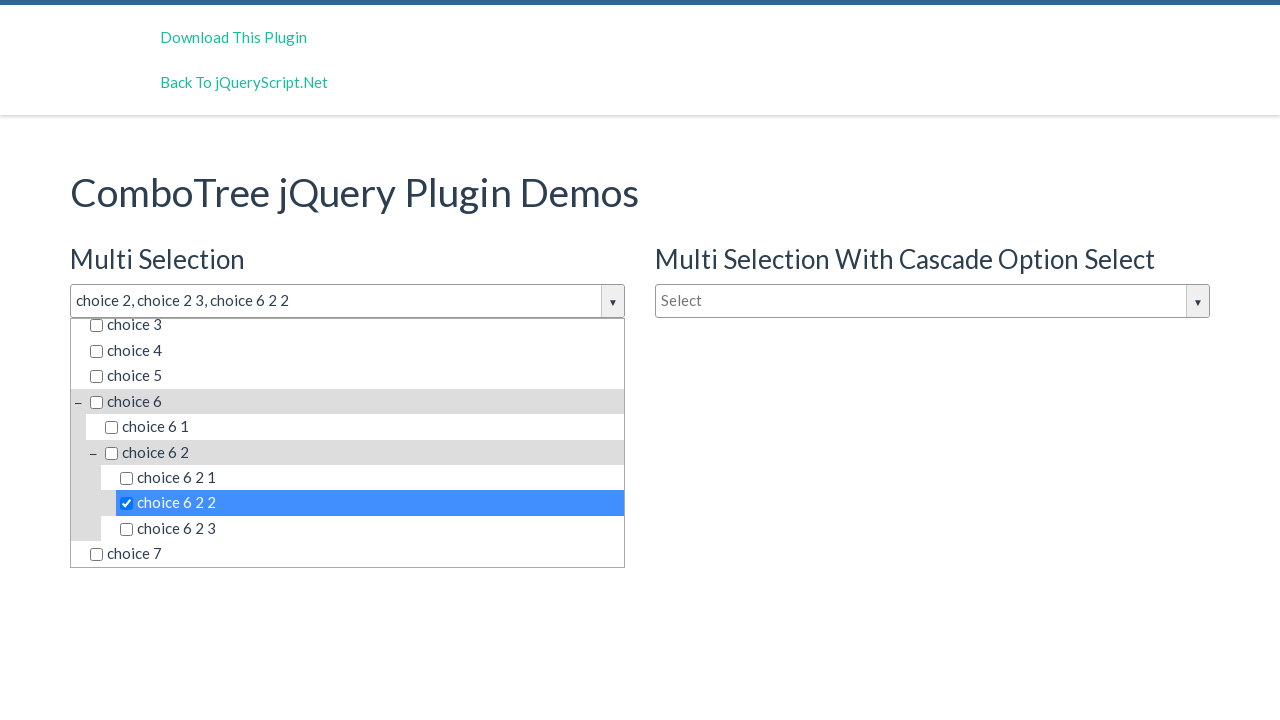